Tests nested iframe navigation by clicking on the nested frames link, switching to the top frame, then switching to the middle frame, and verifying the content is accessible.

Starting URL: https://the-internet.herokuapp.com

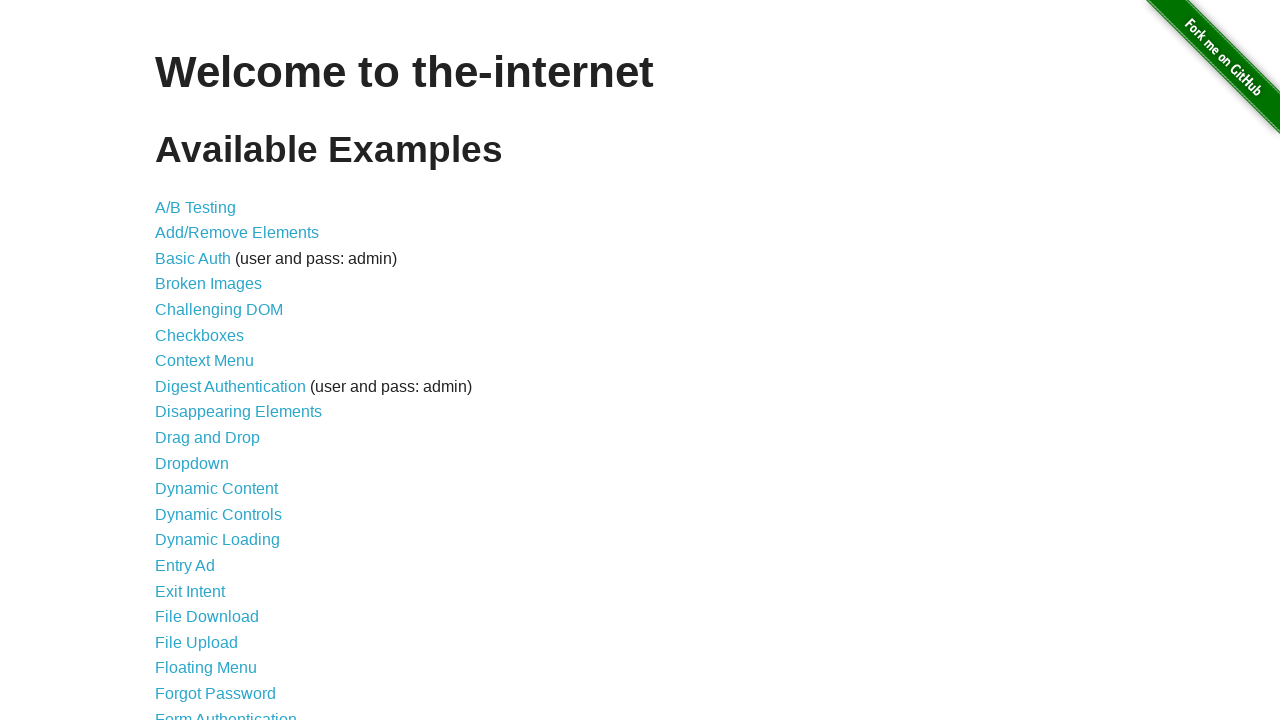

Clicked on the nested frames link at (210, 395) on a[href='/nested_frames']
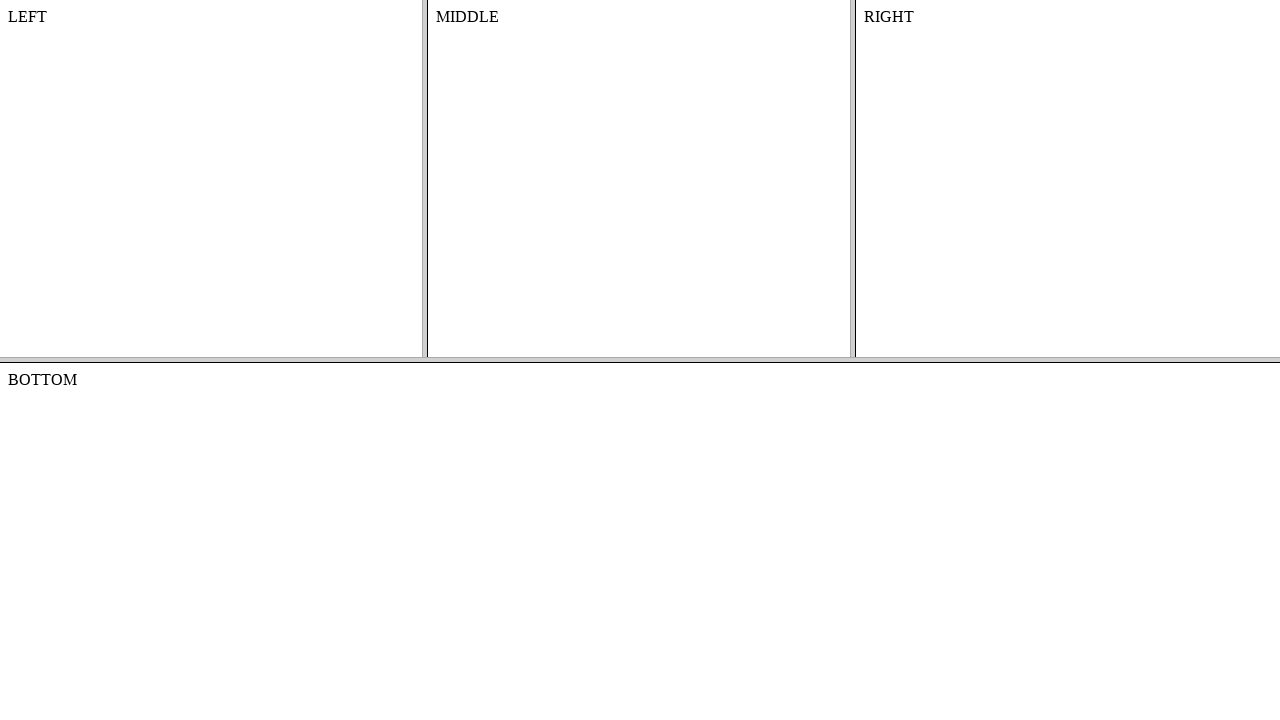

Located the top frame
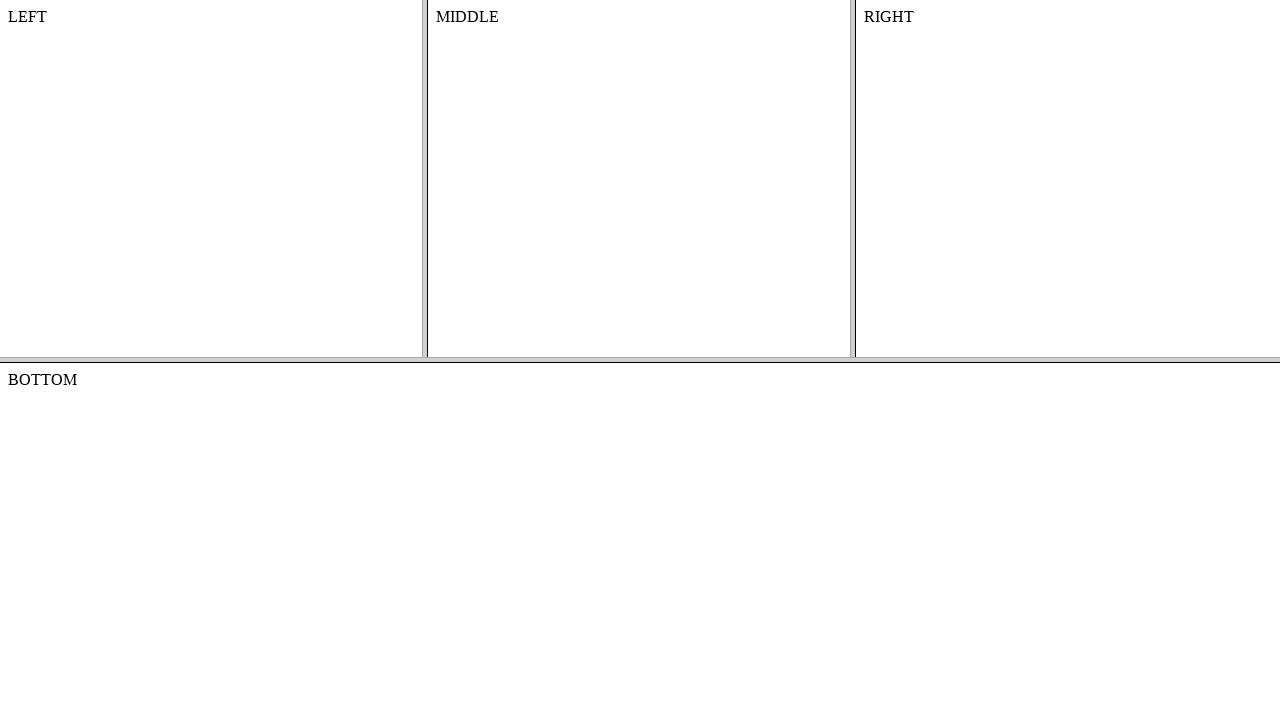

Located the middle frame within the top frame
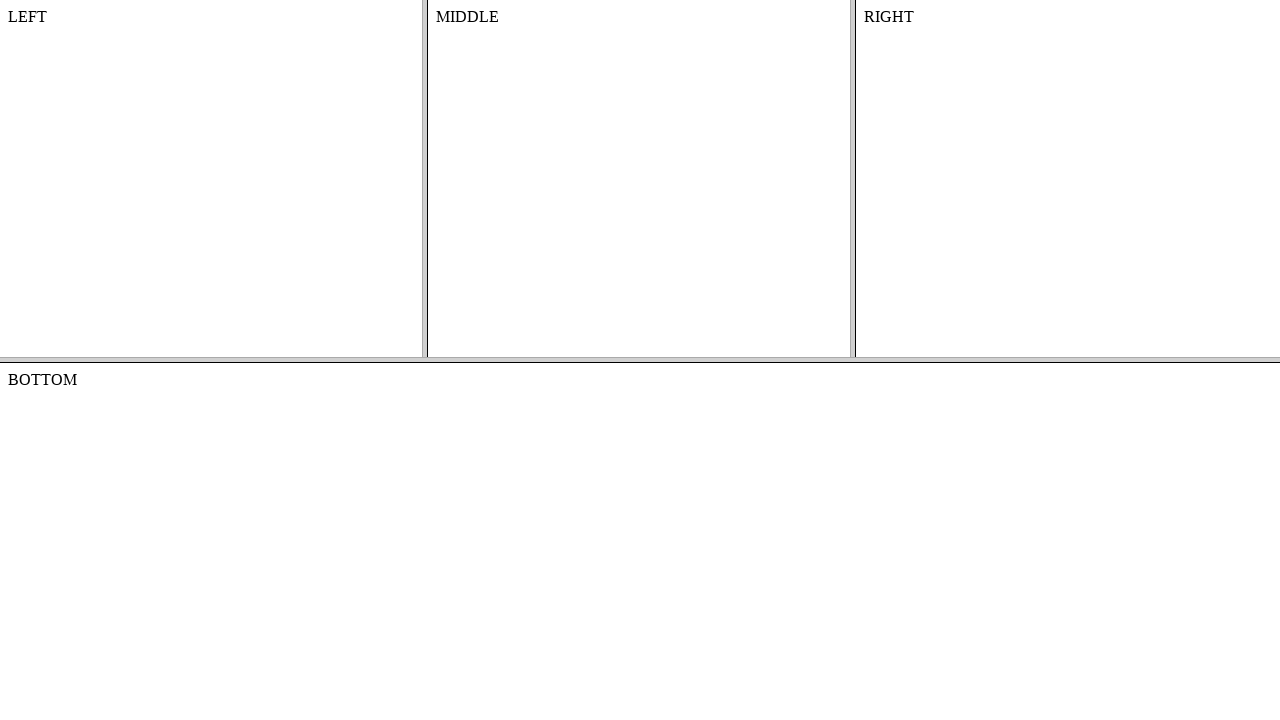

Located the content element in the middle frame
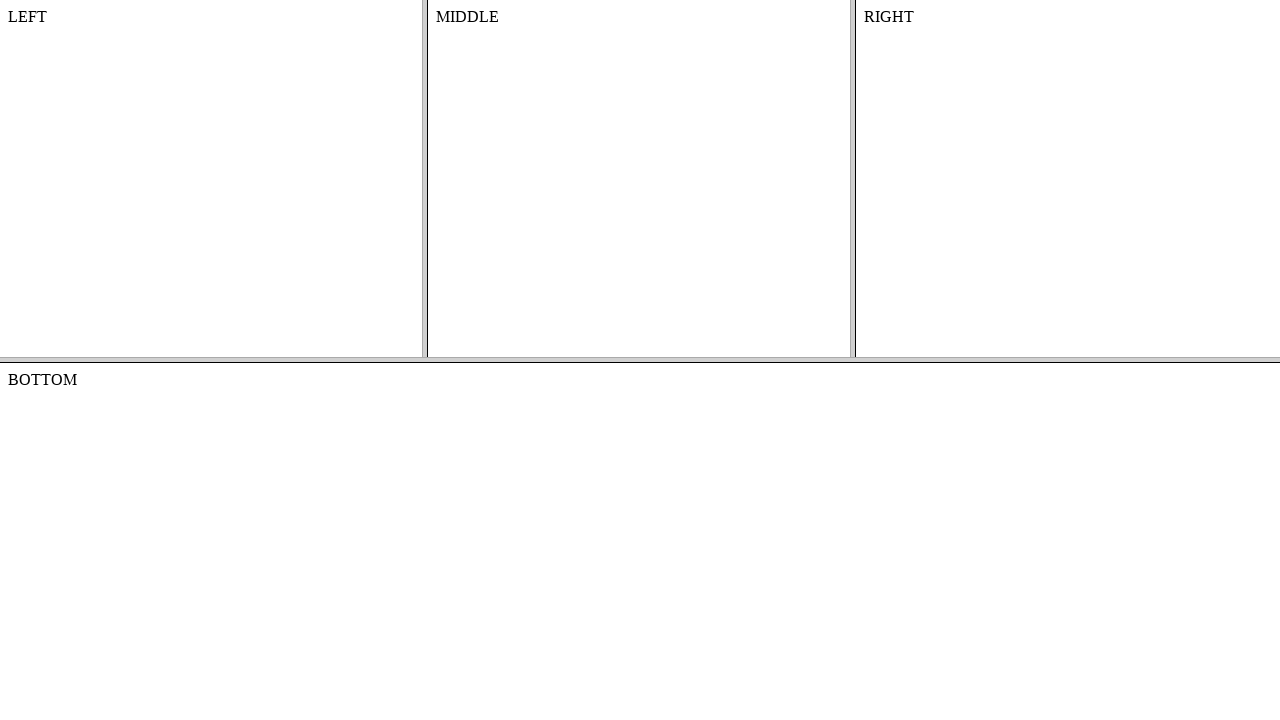

Content element is now visible and accessible
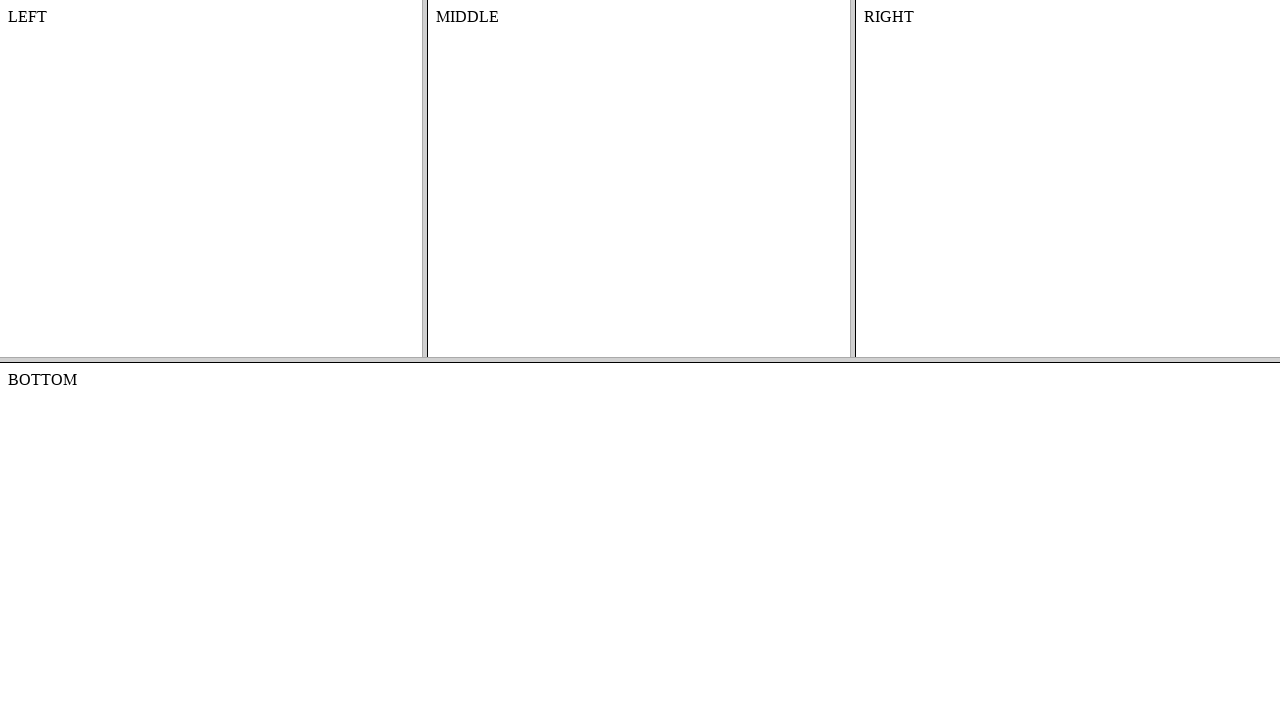

Verified that content text is 'MIDDLE'
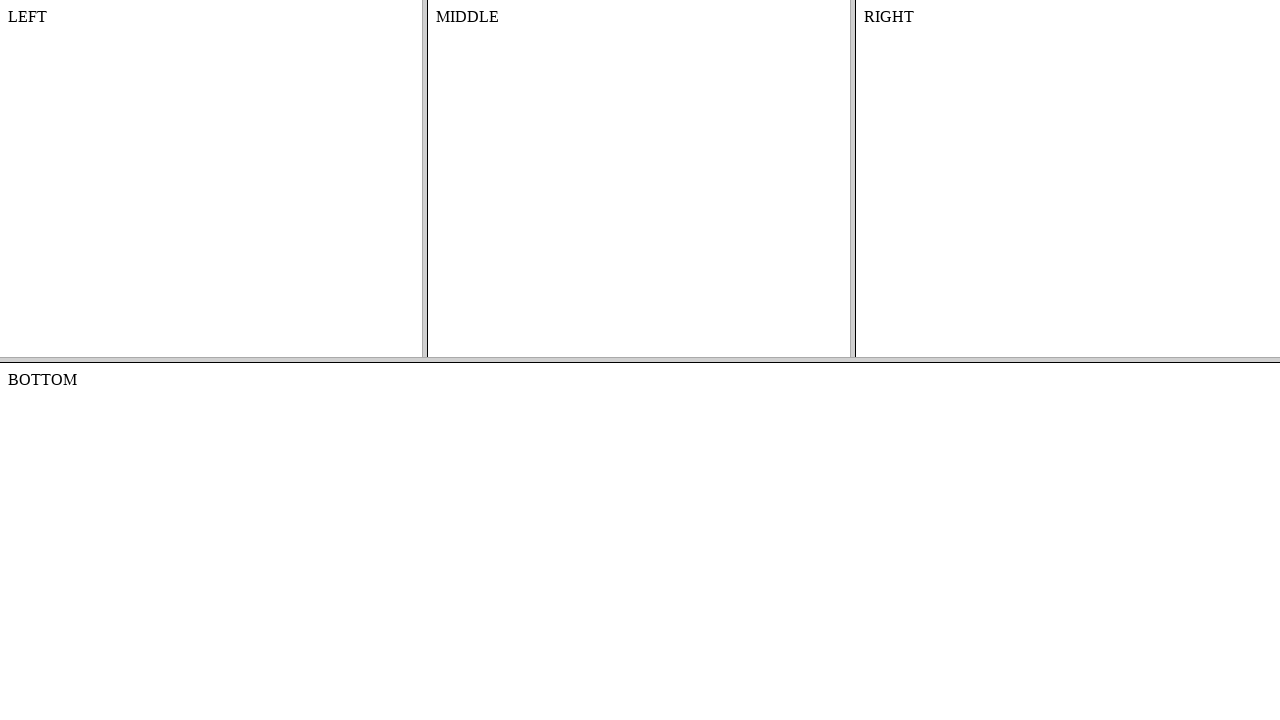

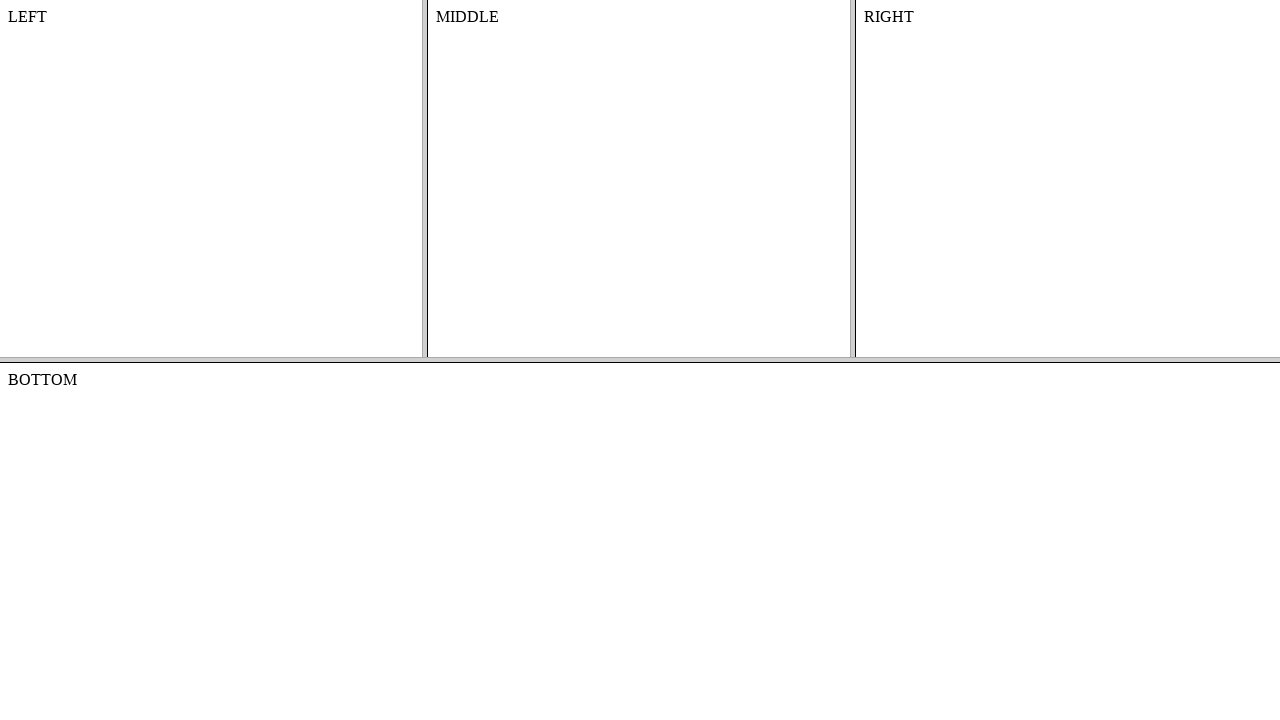